Tests keyboard key press functionality by sending a space key to an element and a tab key using action chains, then verifying the result text displays the correct key that was pressed.

Starting URL: http://the-internet.herokuapp.com/key_presses

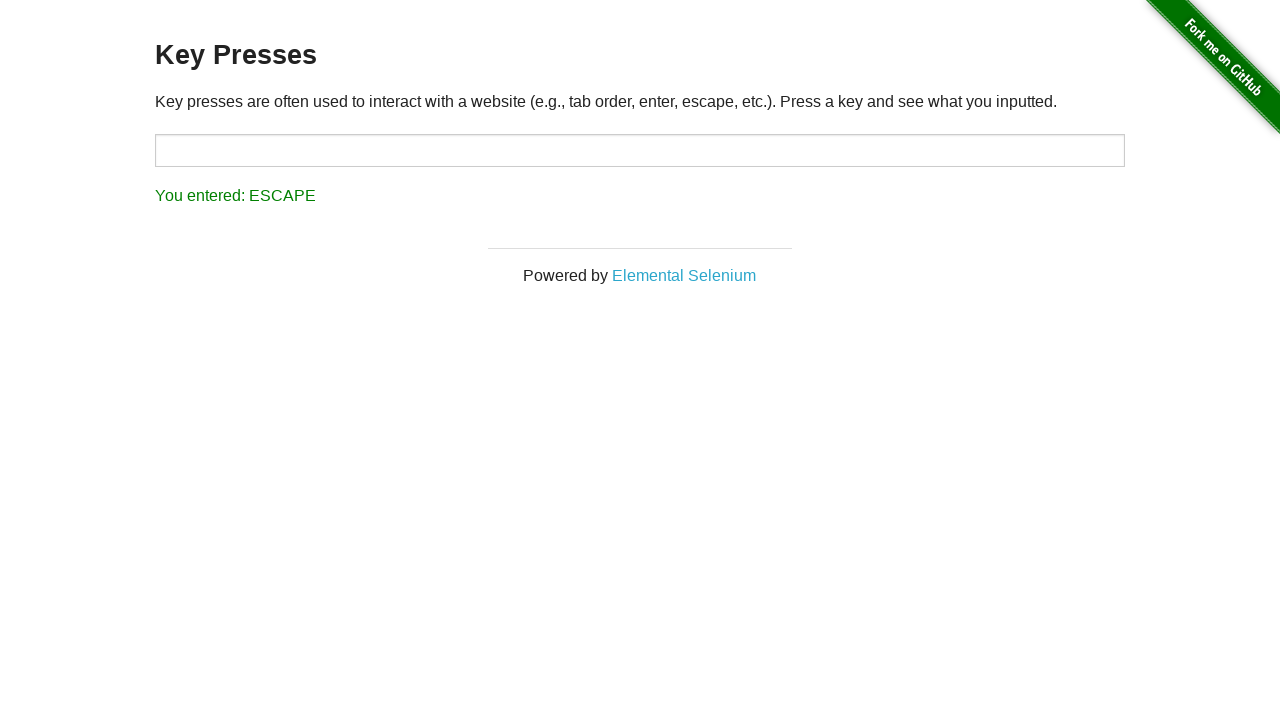

Pressed Space key on the example element on .example
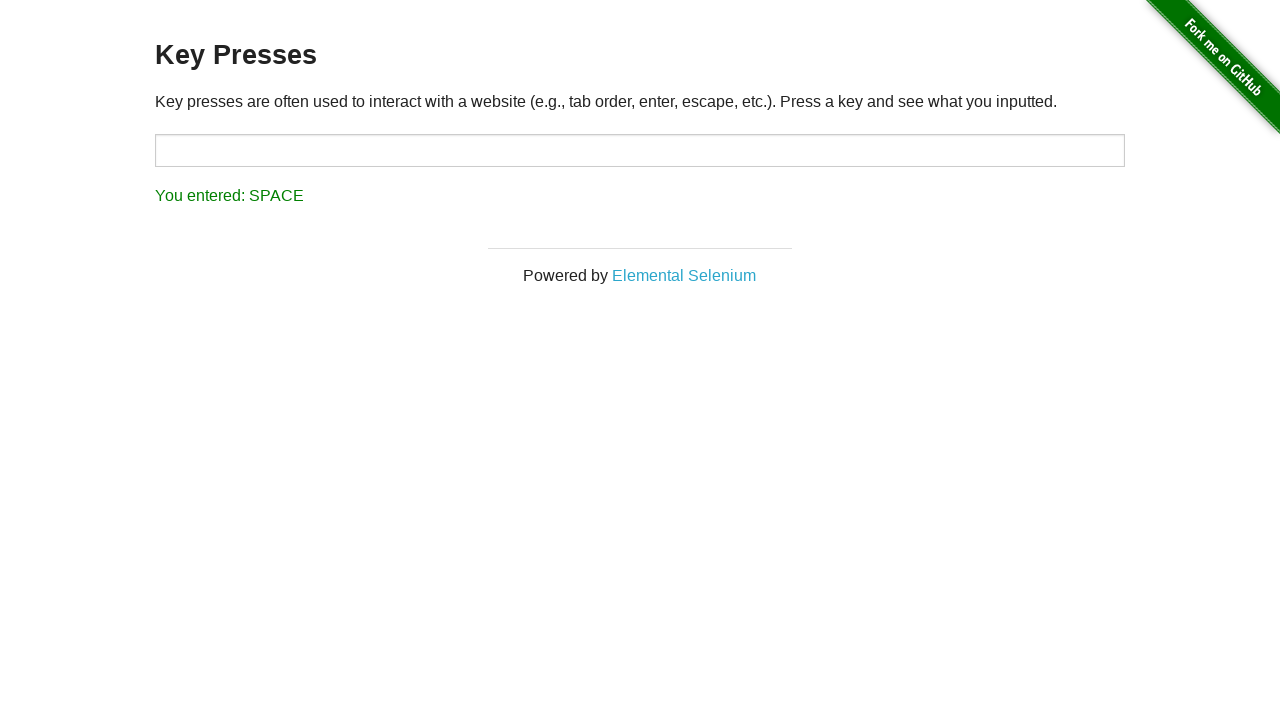

Result element loaded after space key press
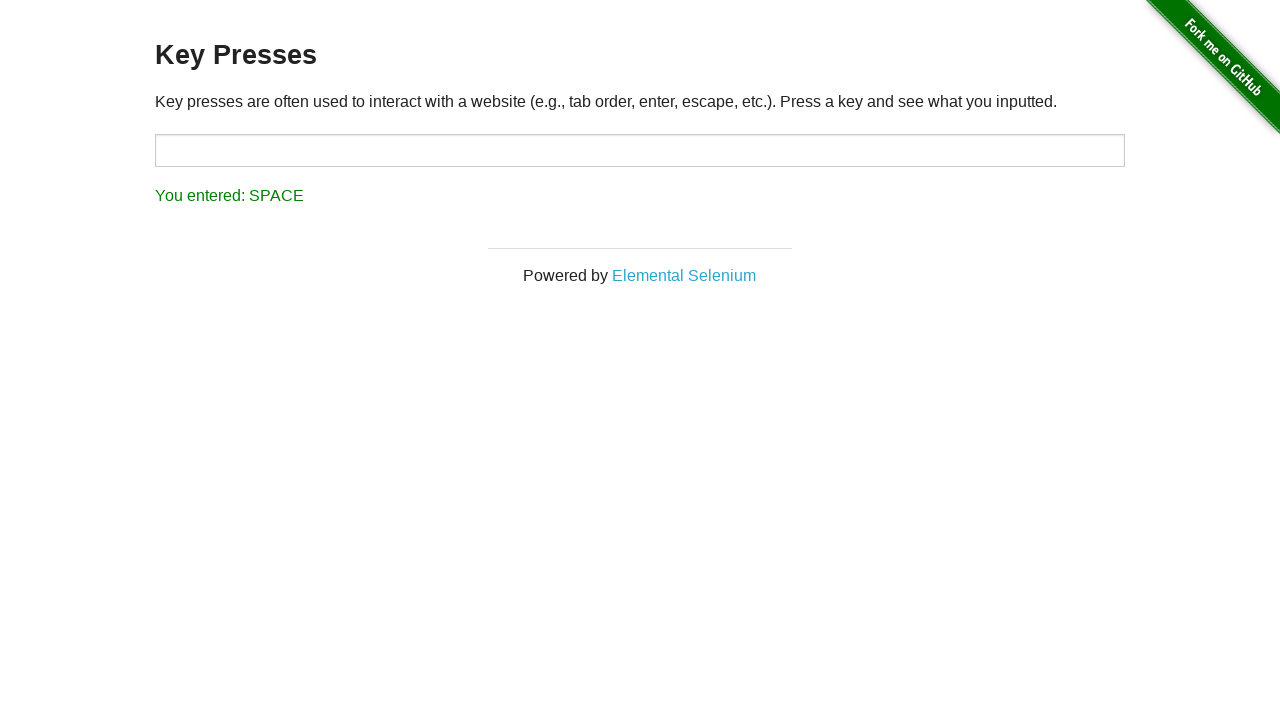

Verified result text displays 'You entered: SPACE'
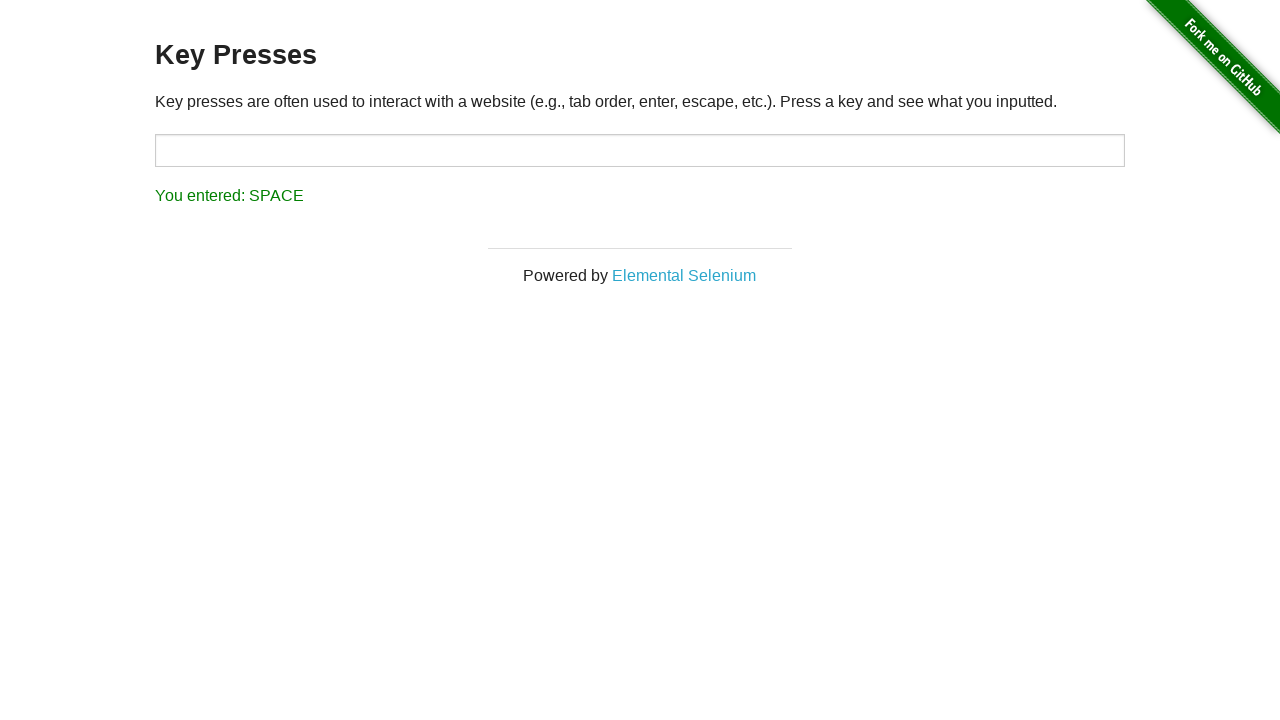

Pressed Tab key using keyboard action
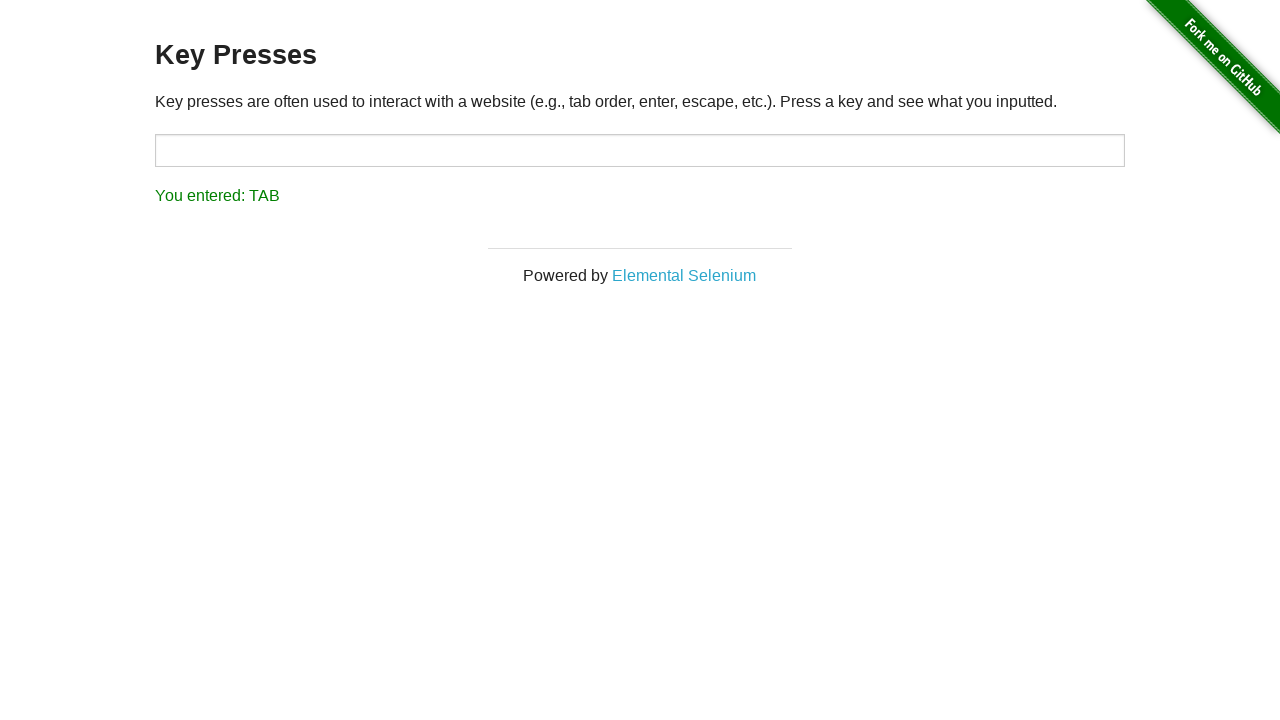

Verified result text displays 'You entered: TAB'
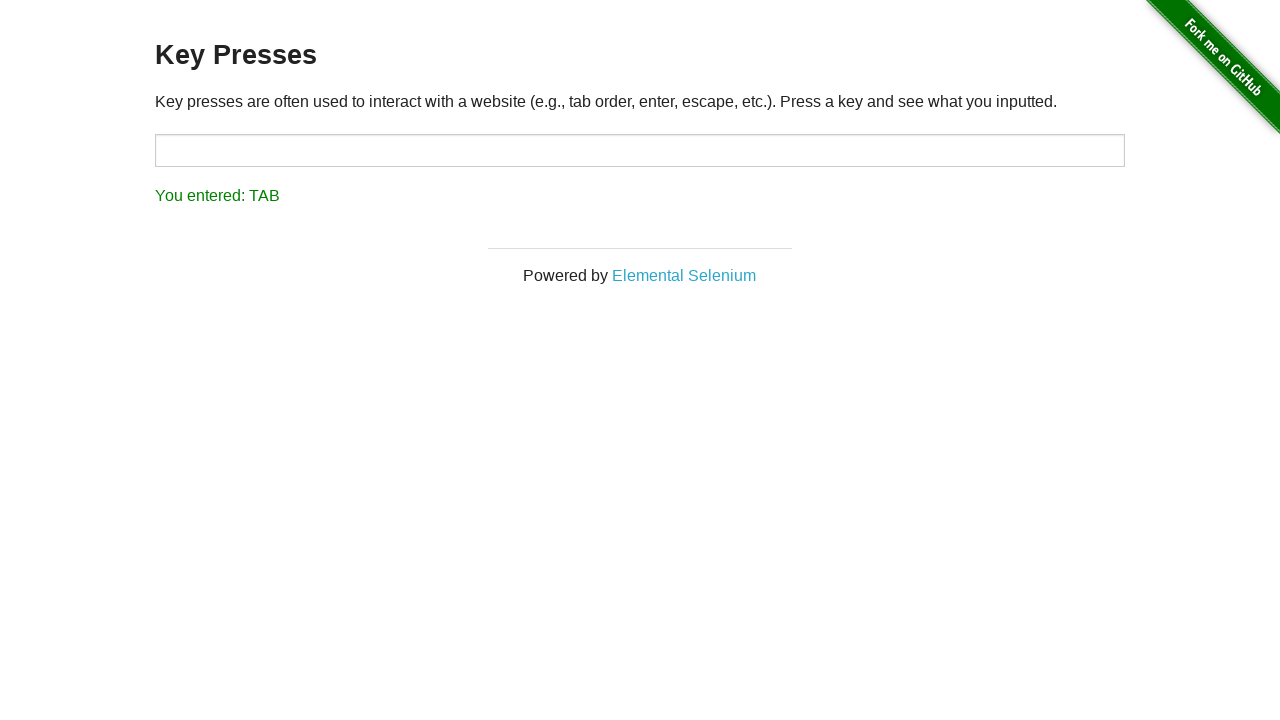

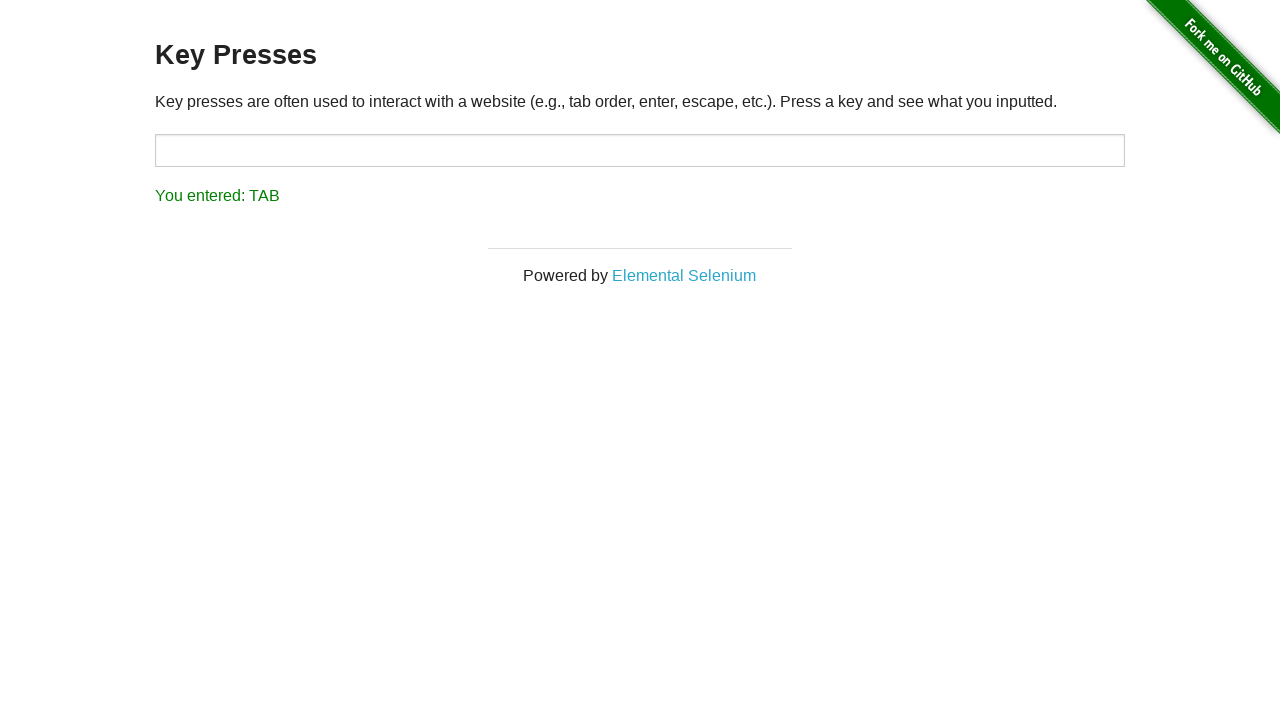